Tests data table sorting by clicking the 4th column header (Due) and verifying values are in ascending order

Starting URL: http://the-internet.herokuapp.com/tables

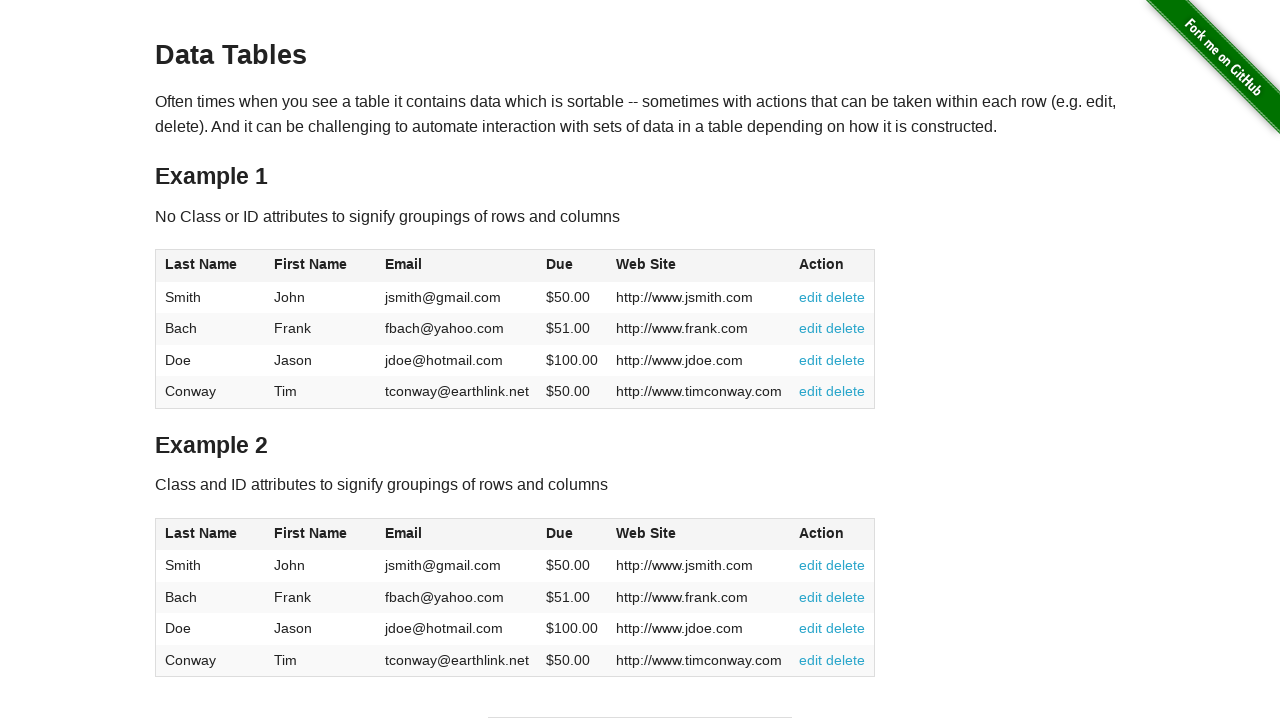

Clicked 4th column header (Due) to sort data table in ascending order at (572, 266) on #table1 thead tr th:nth-of-type(4)
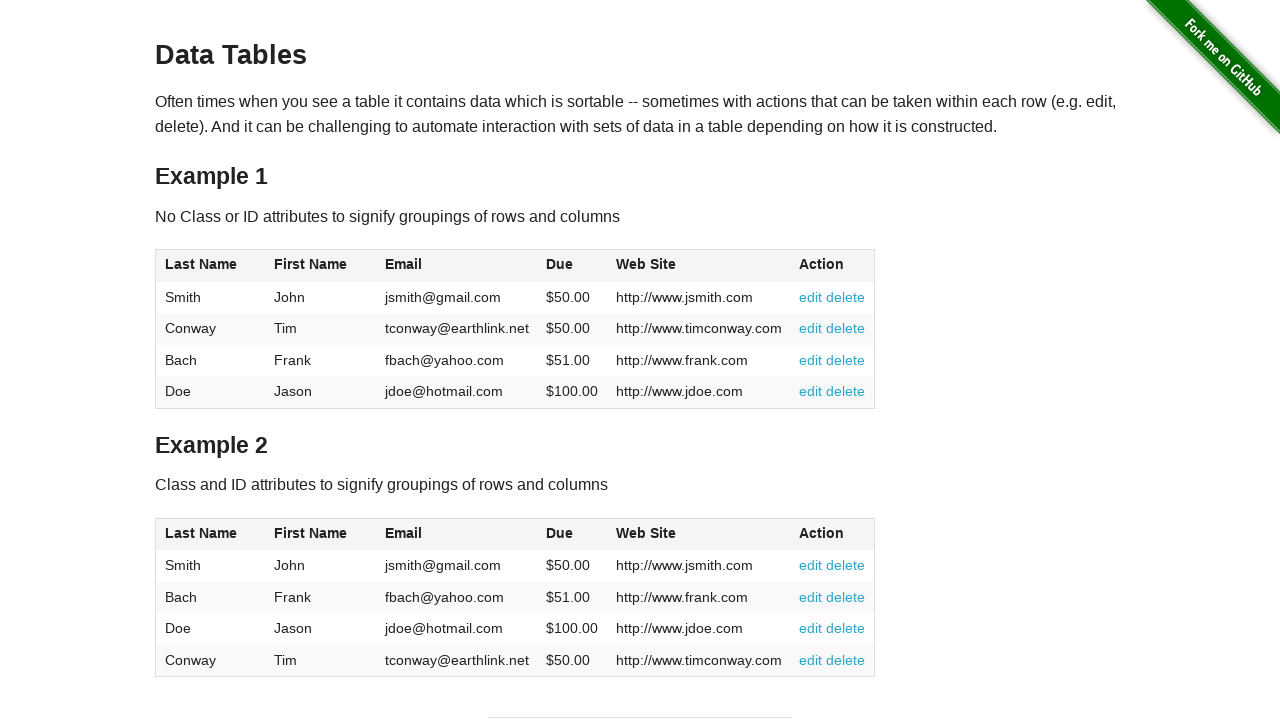

Verified data table sorted with Due column values visible
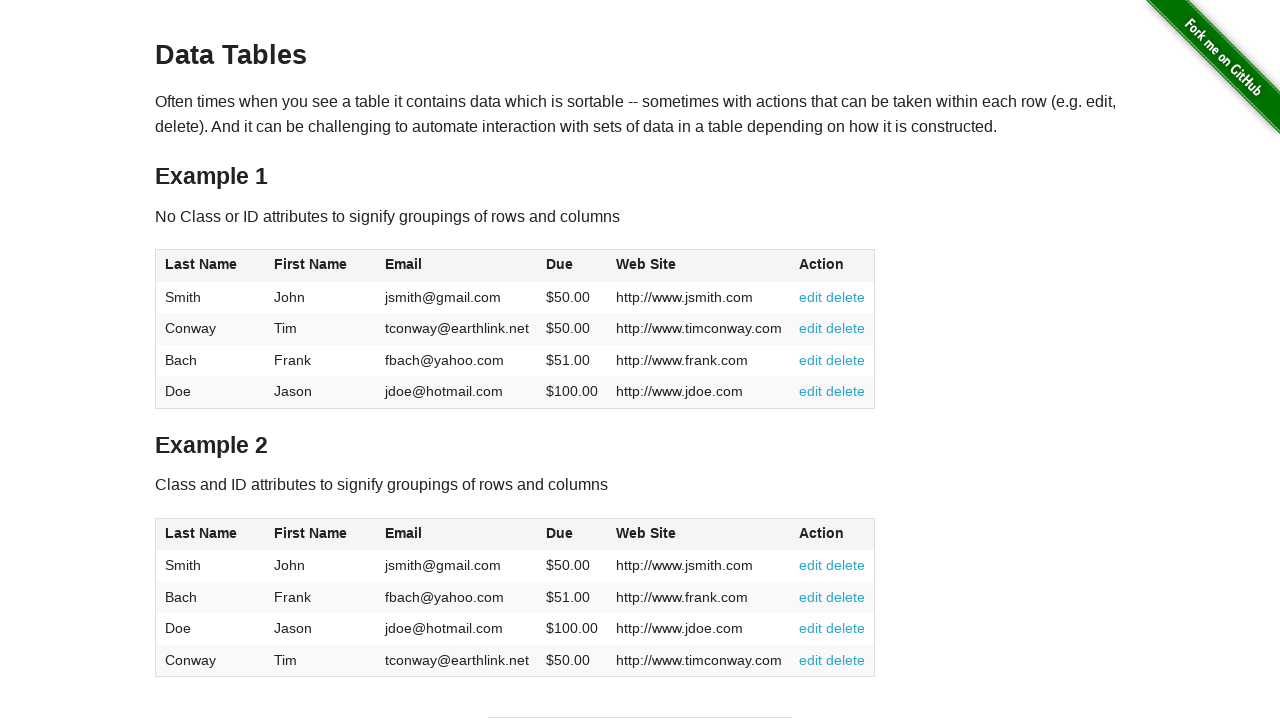

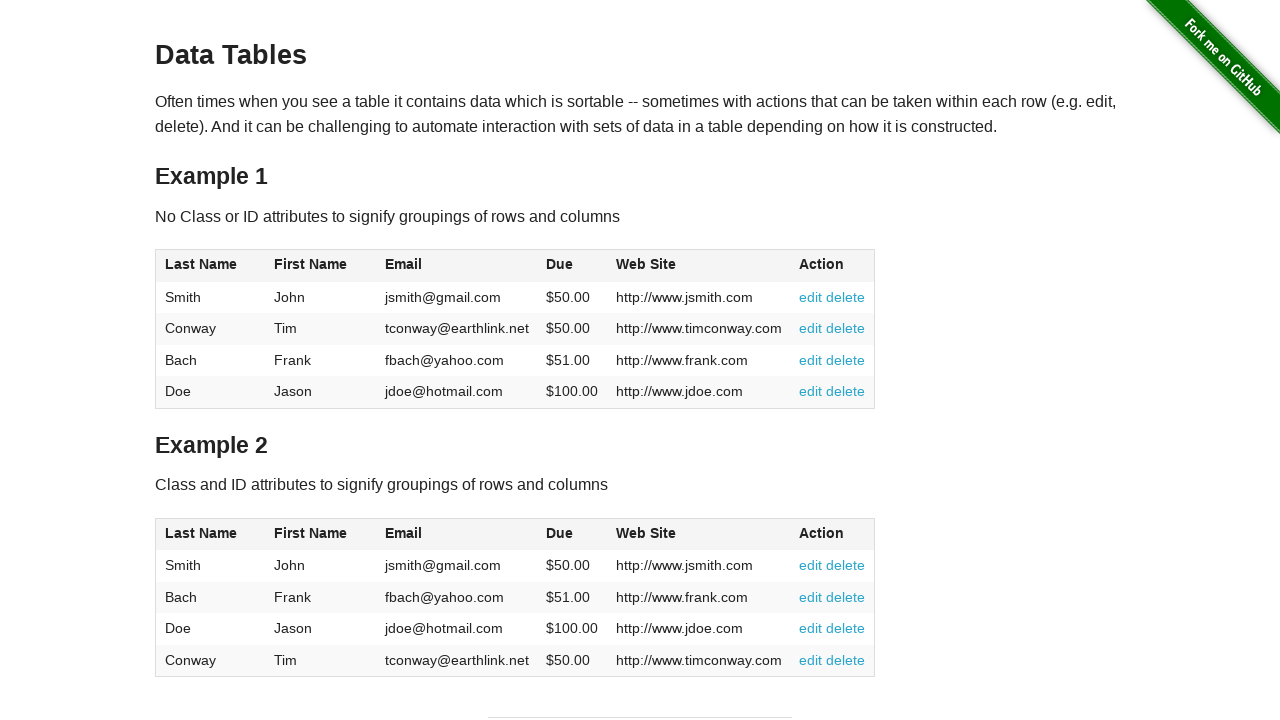